Tests editing a completed task while in the Completed filter view

Starting URL: https://todomvc4tasj.herokuapp.com/

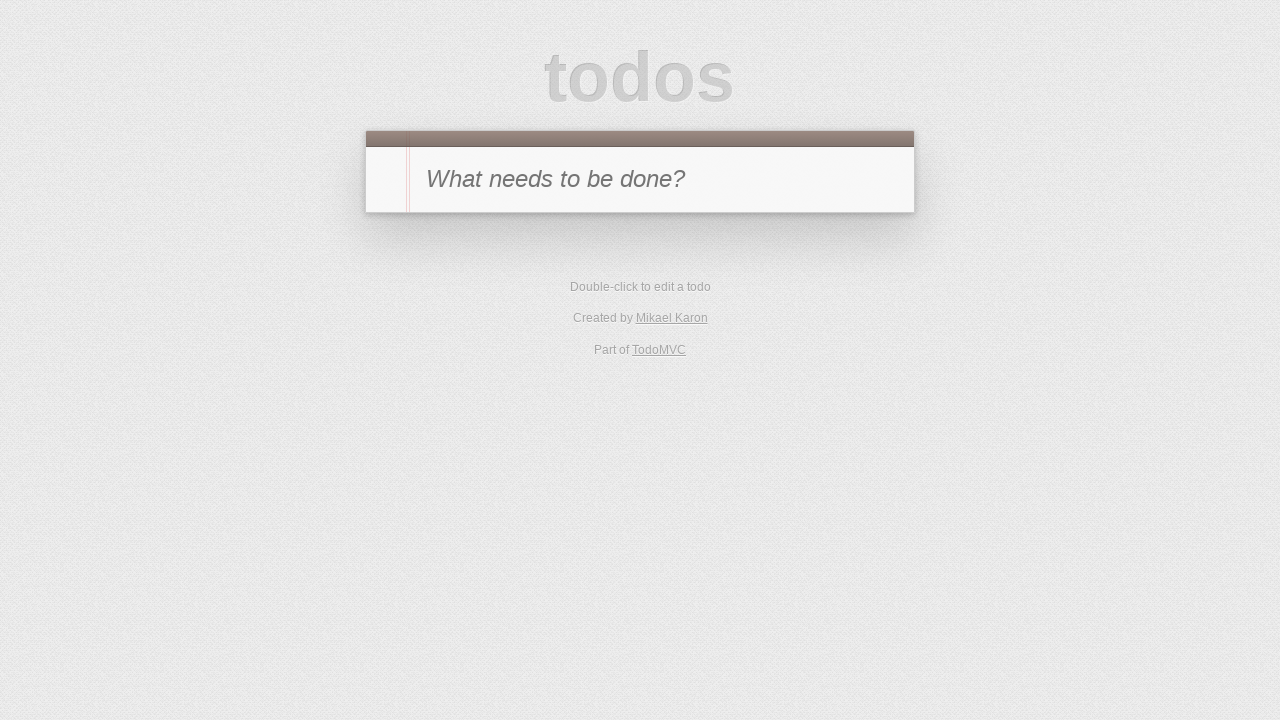

Filled new todo input with '1' on #new-todo
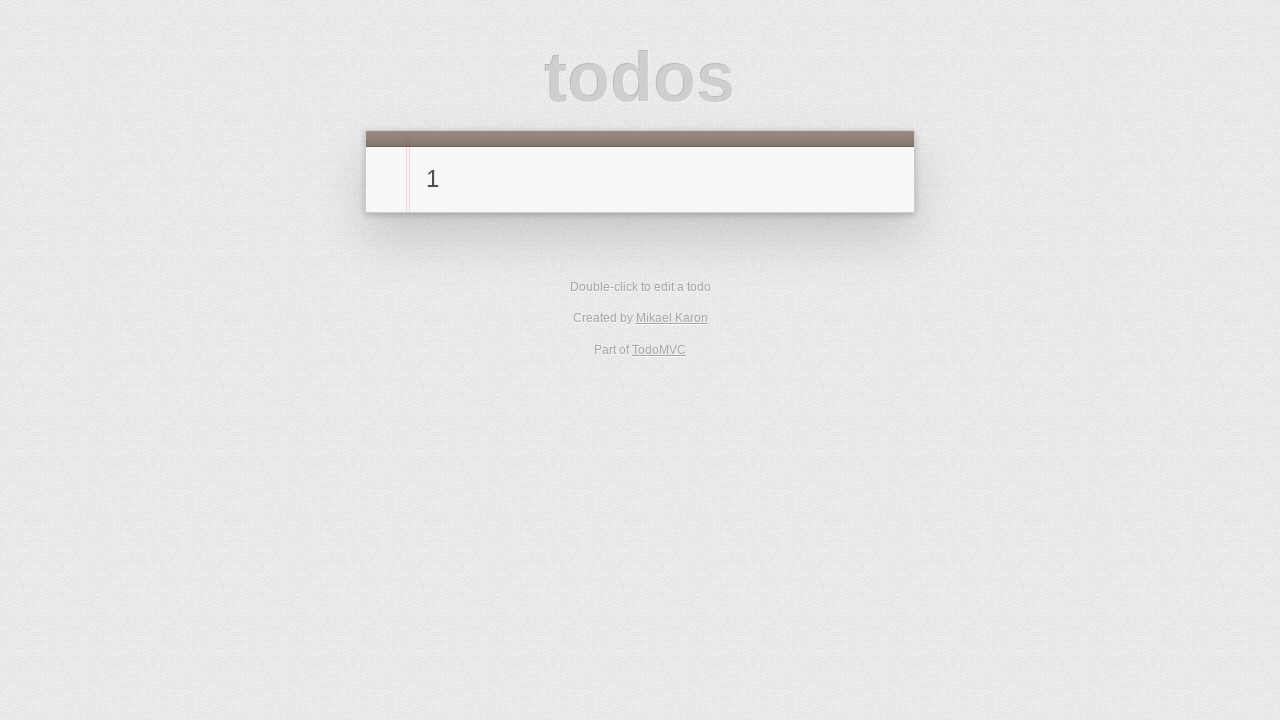

Pressed Enter to create first task on #new-todo
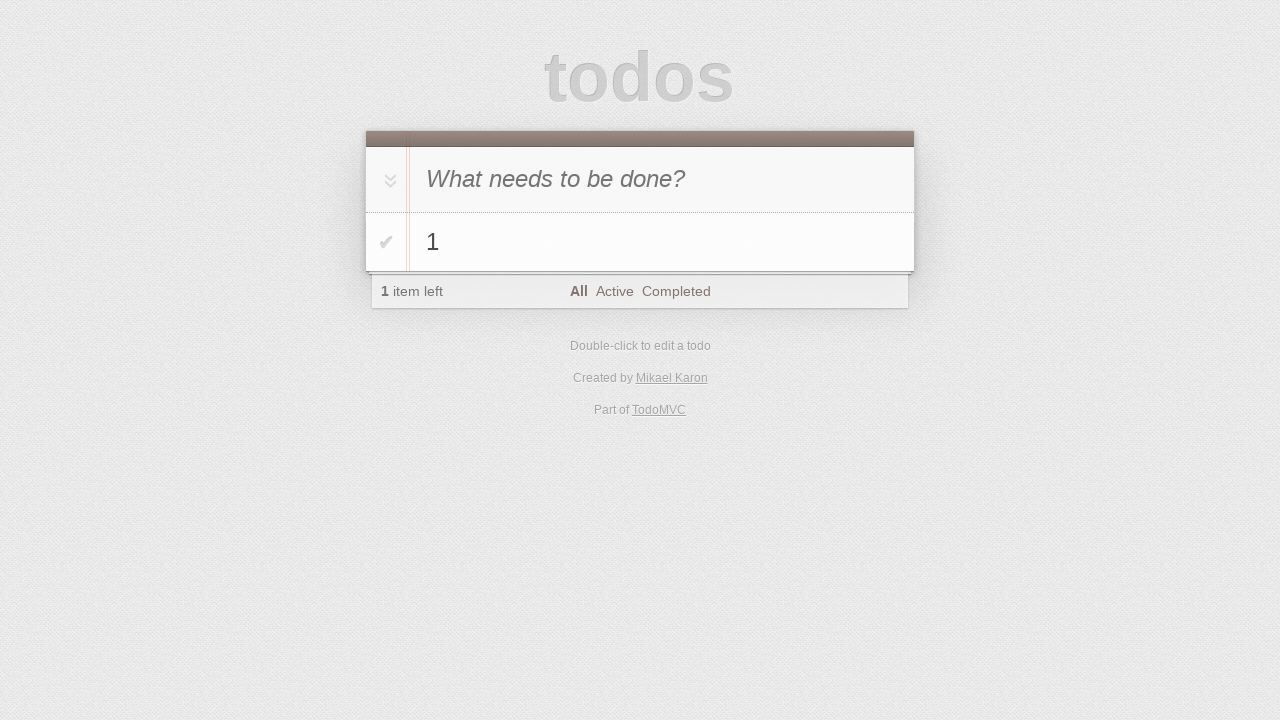

Filled new todo input with '2' on #new-todo
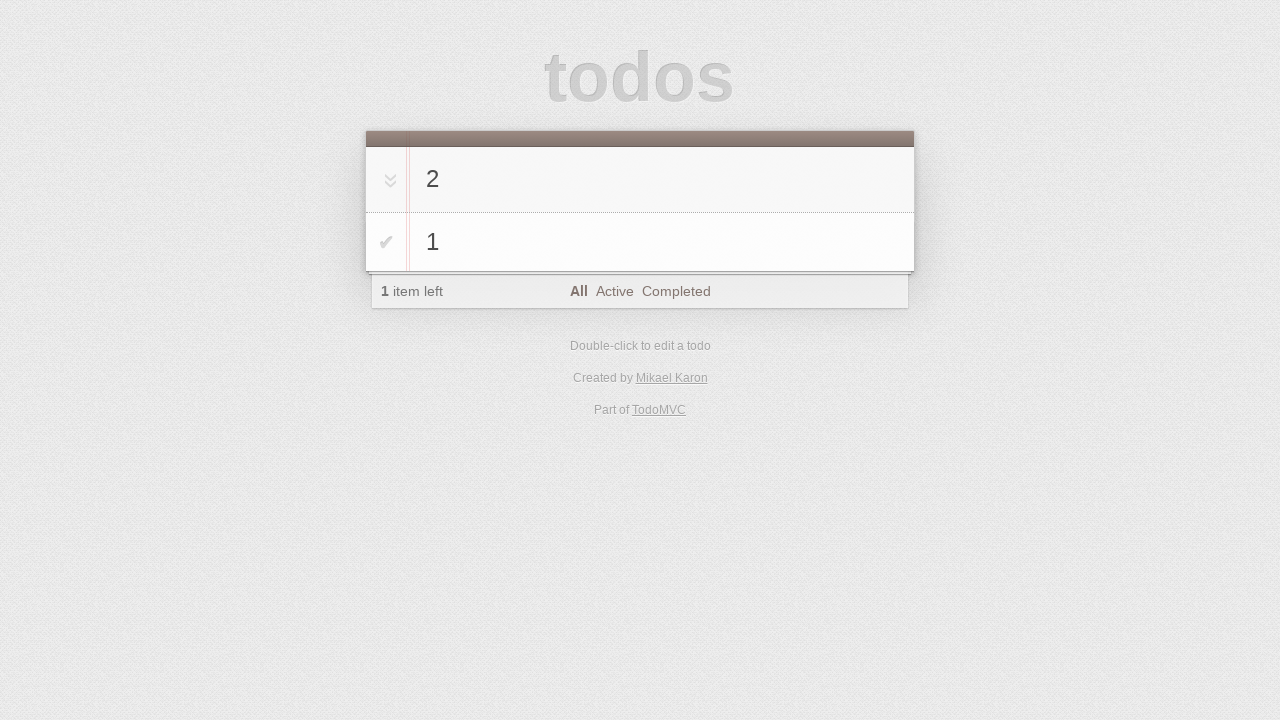

Pressed Enter to create second task on #new-todo
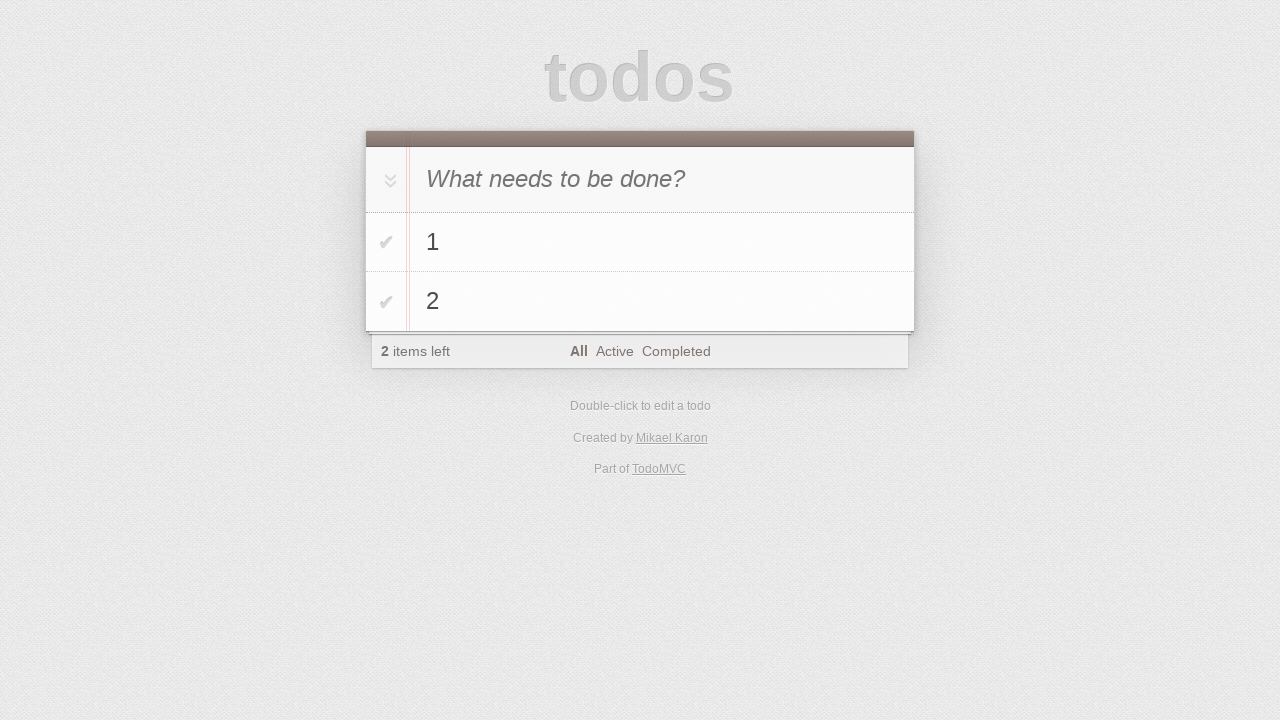

Clicked toggle-all button to complete all tasks at (388, 180) on #toggle-all
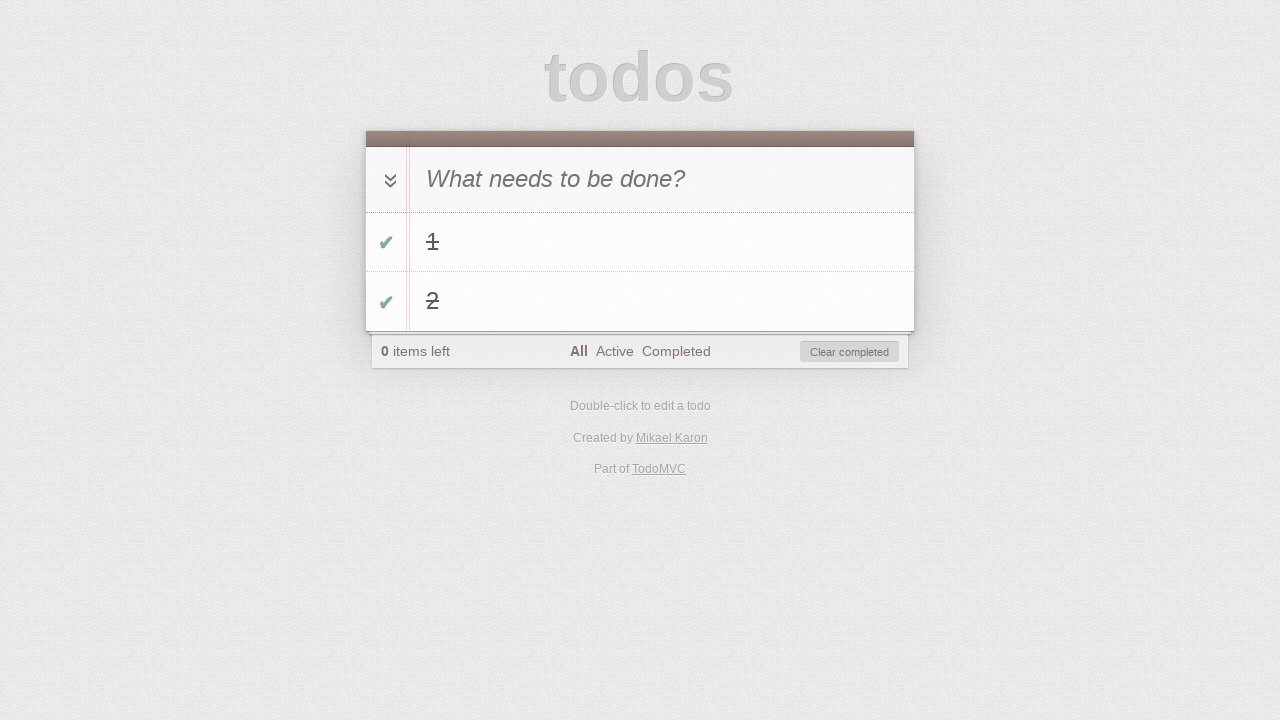

Clicked Completed filter to view completed tasks at (676, 351) on text=Completed
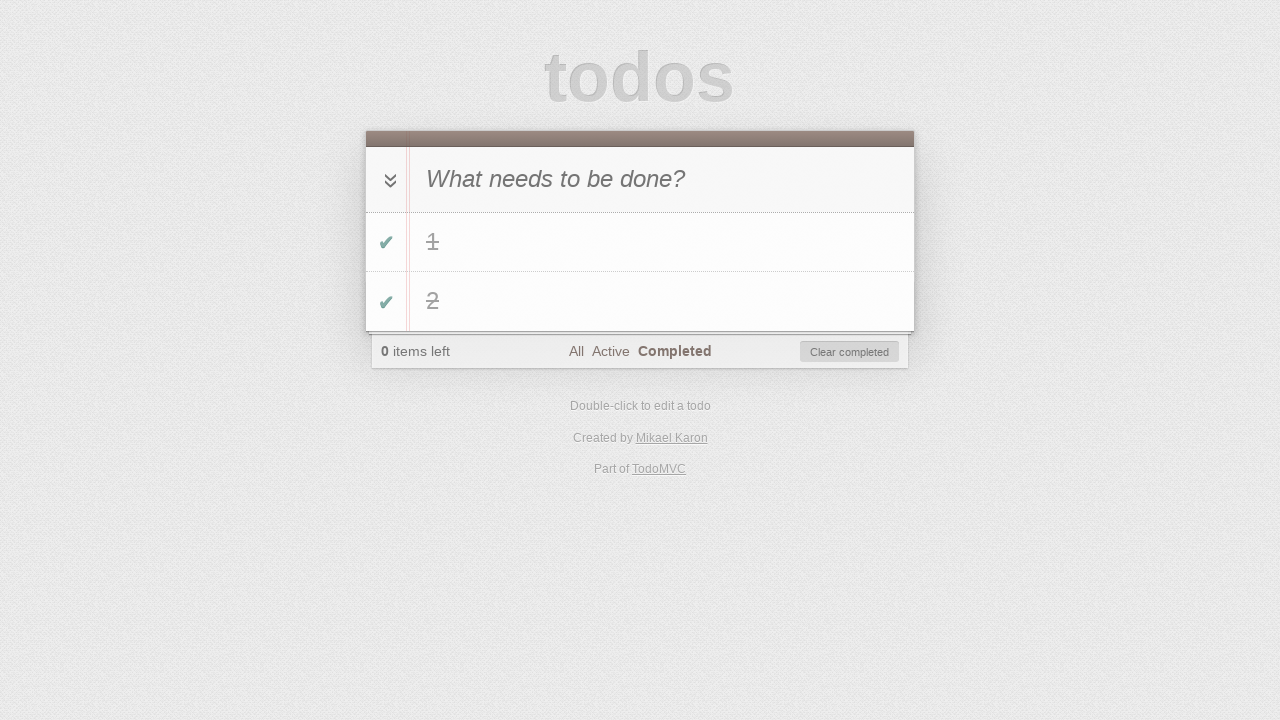

Double-clicked task '2' to enter edit mode at (640, 302) on #todo-list > li >> internal:has-text="2"i
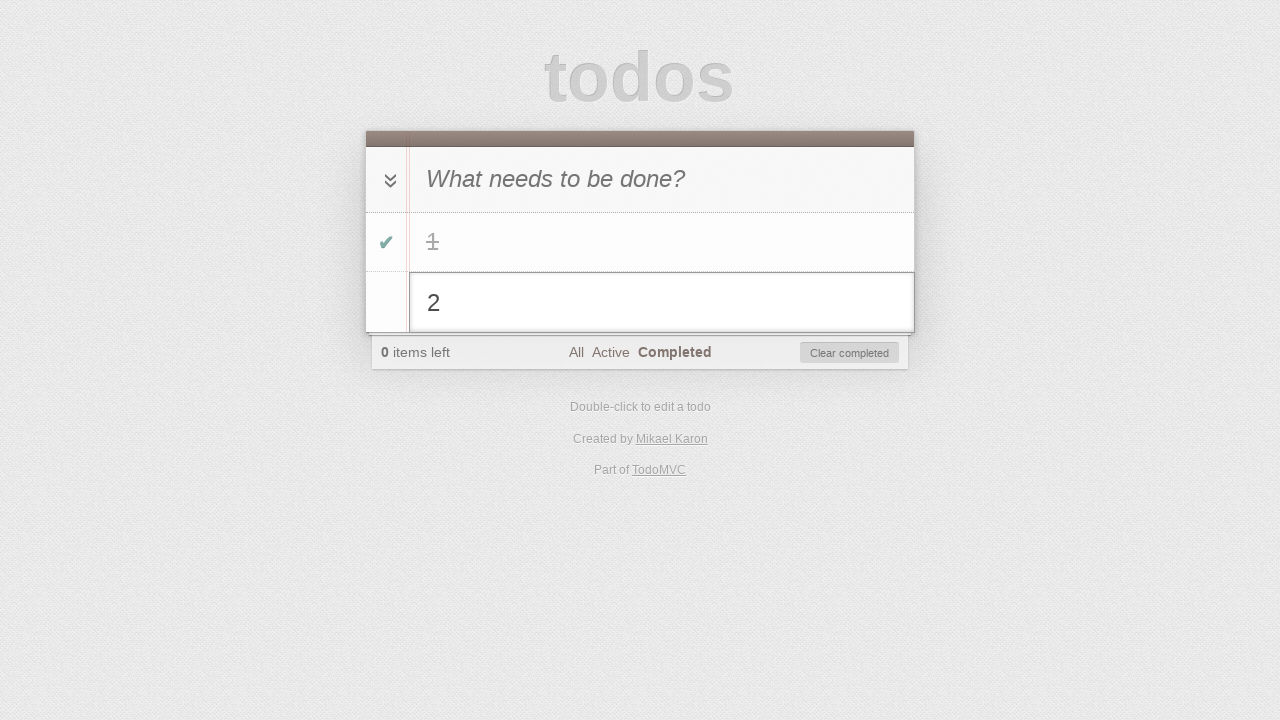

Filled edit input with '2 edit' on #todo-list > li.editing .edit
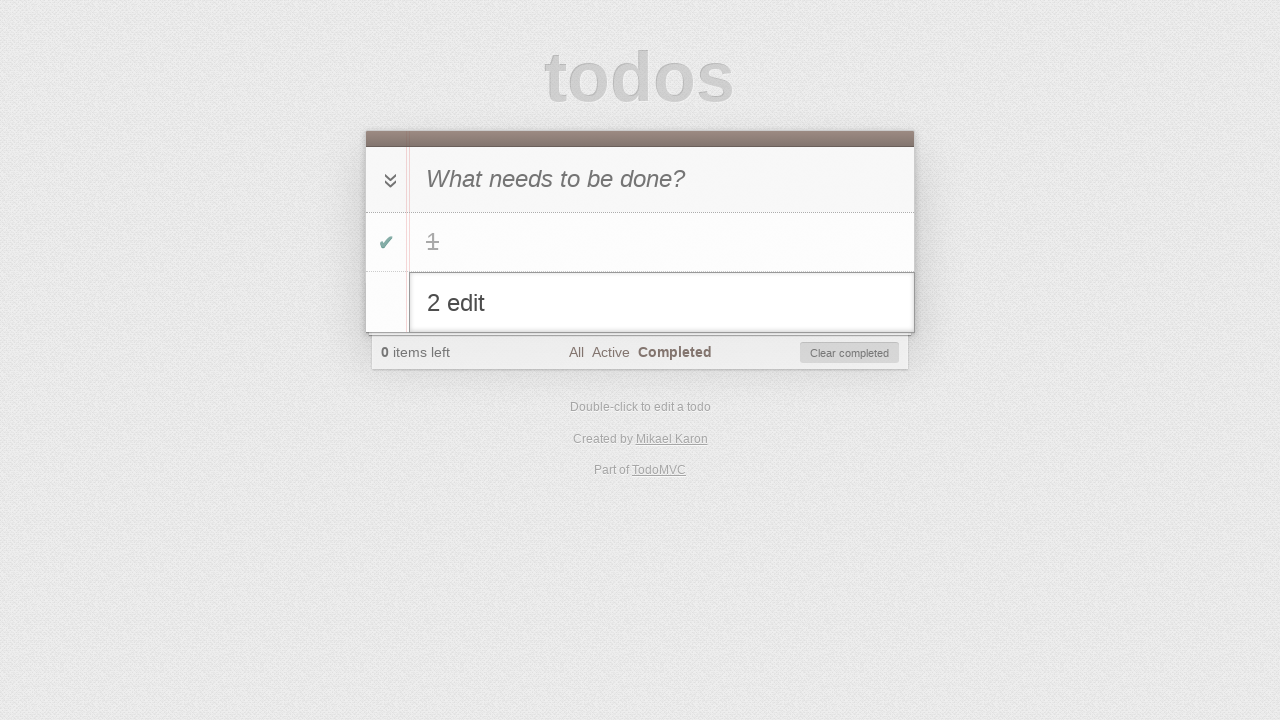

Pressed Enter to save edited task on #todo-list > li.editing .edit
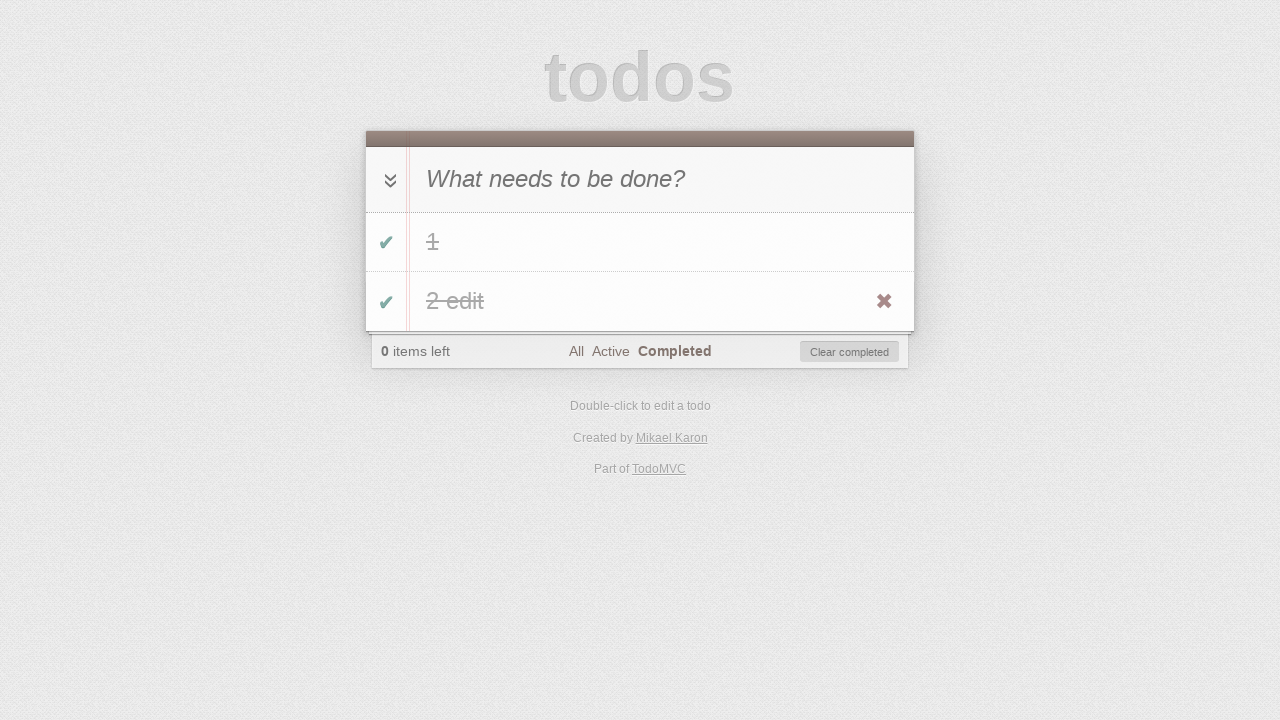

Verified that edited task '2 edit' is displayed in todo list
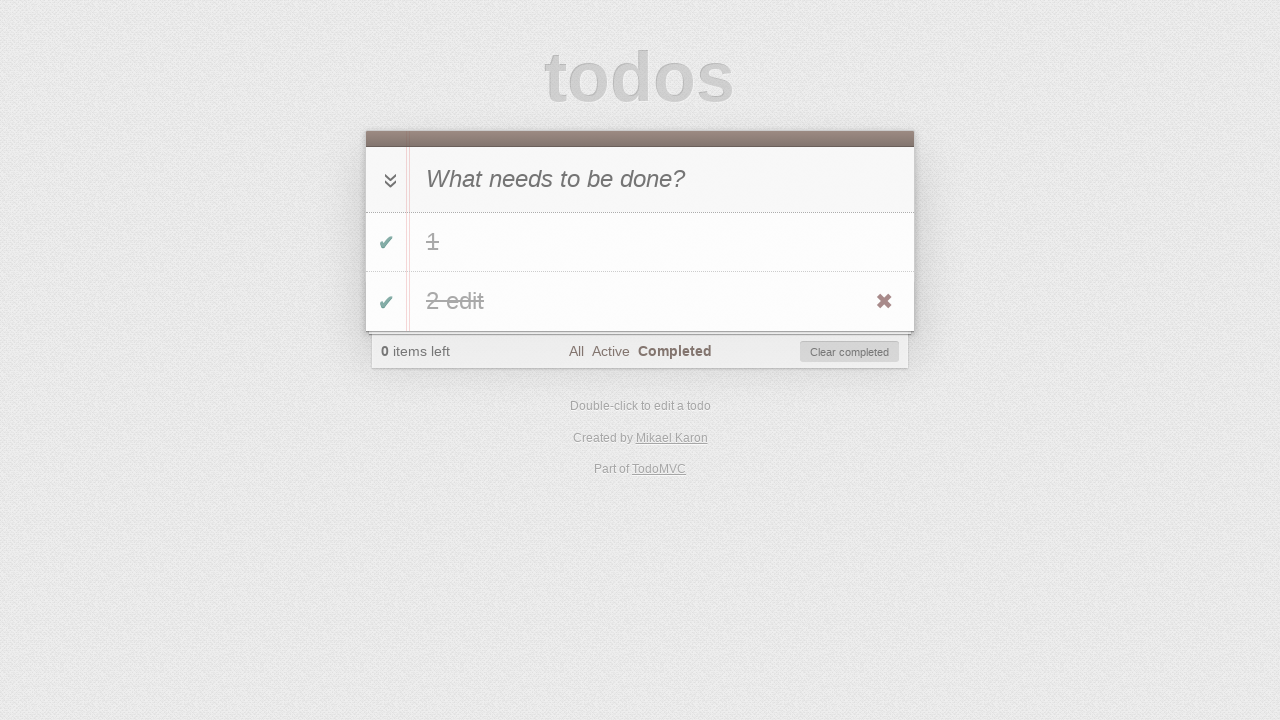

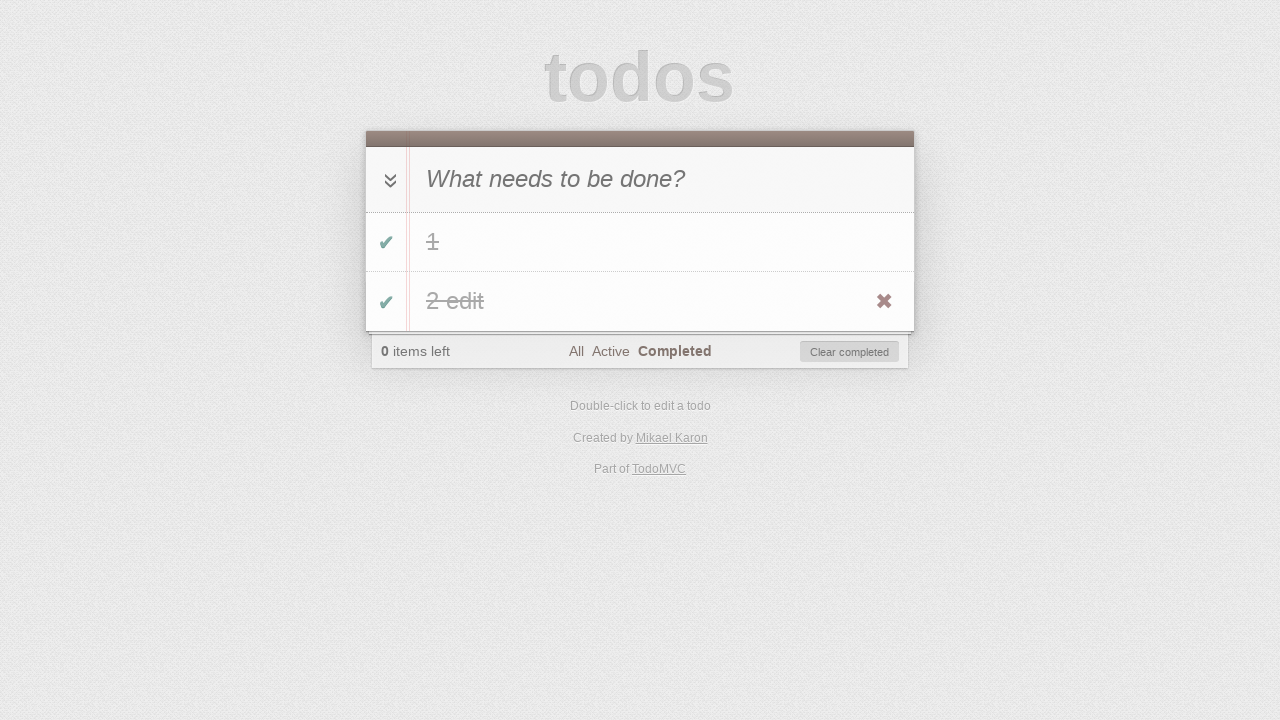